Tests the hotel listing functionality by clicking the hotel list button and verifying that hotels are displayed

Starting URL: http://hotel-v3.progmasters.hu/

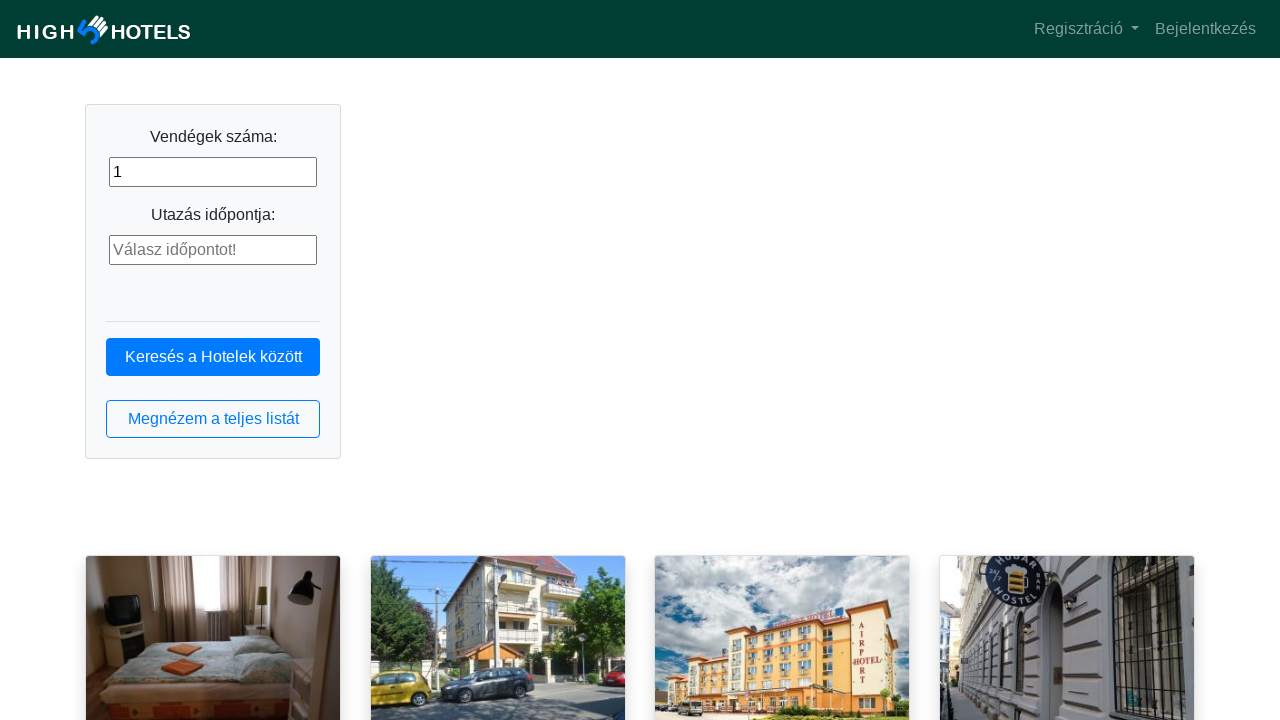

Clicked the hotel list button at (213, 419) on button.btn.btn-outline-primary.btn-block
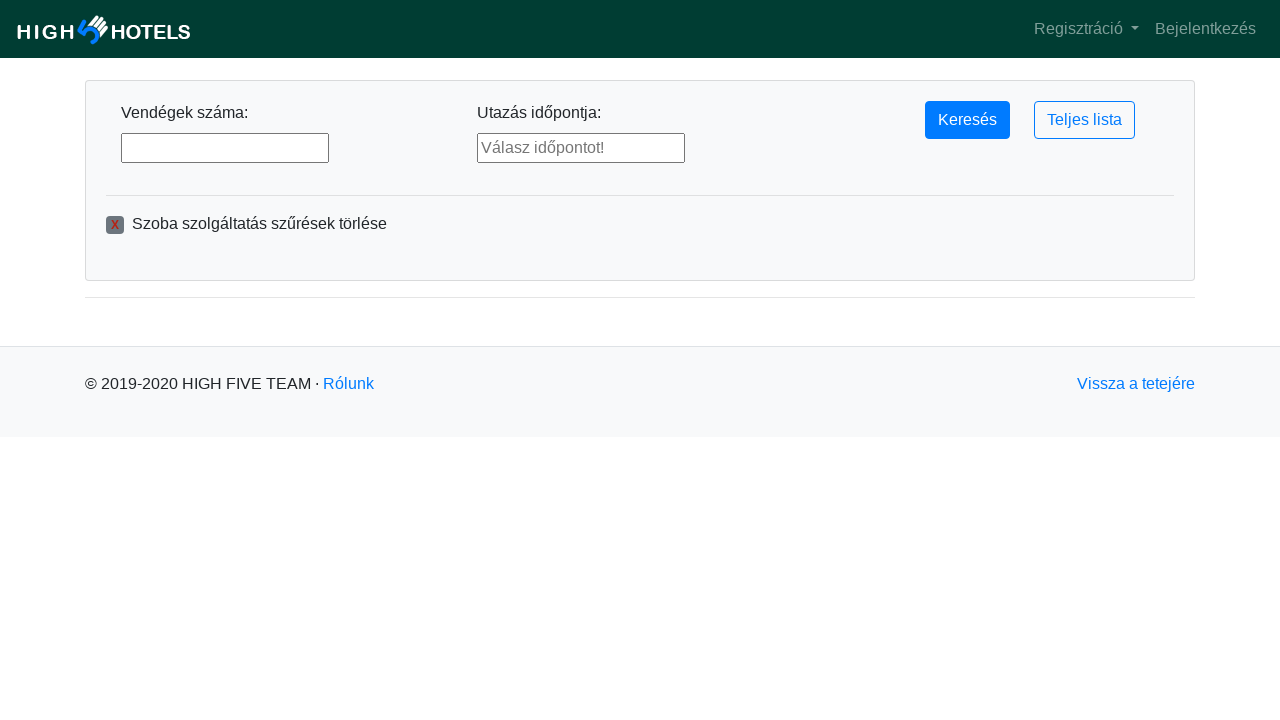

Hotel list loaded and hotel elements are visible
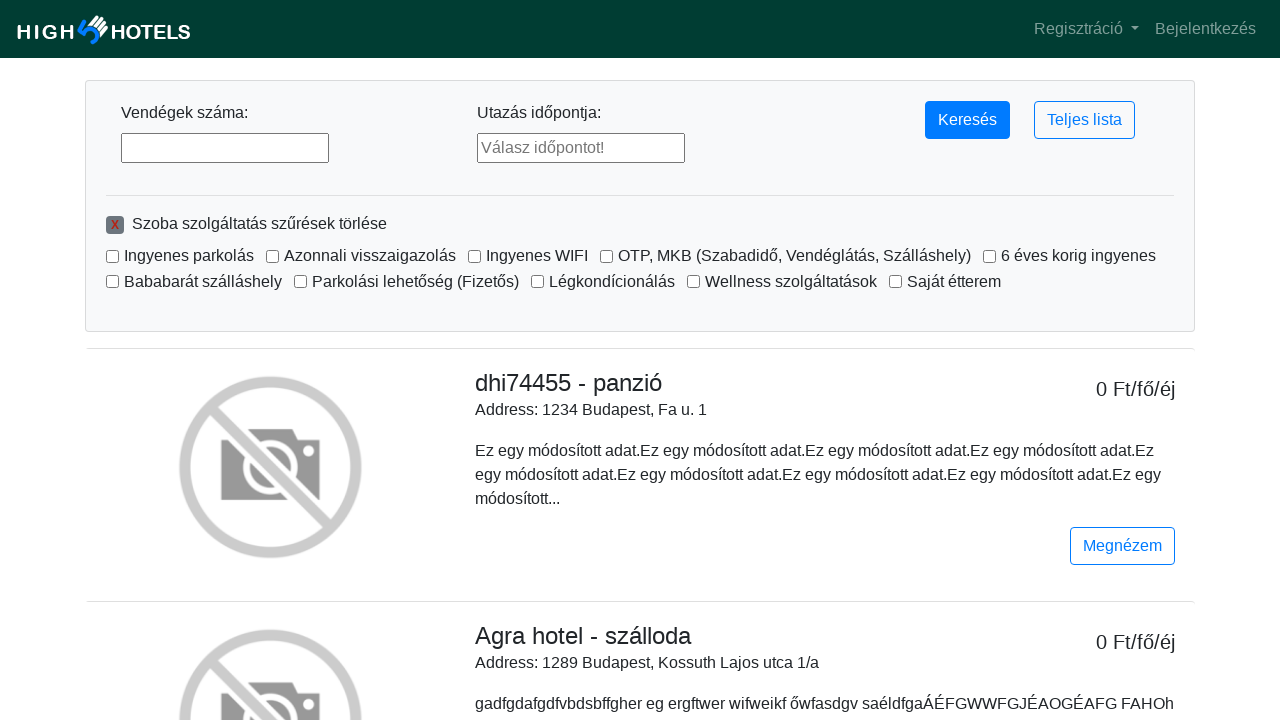

First hotel element is ready - hotels are displayed
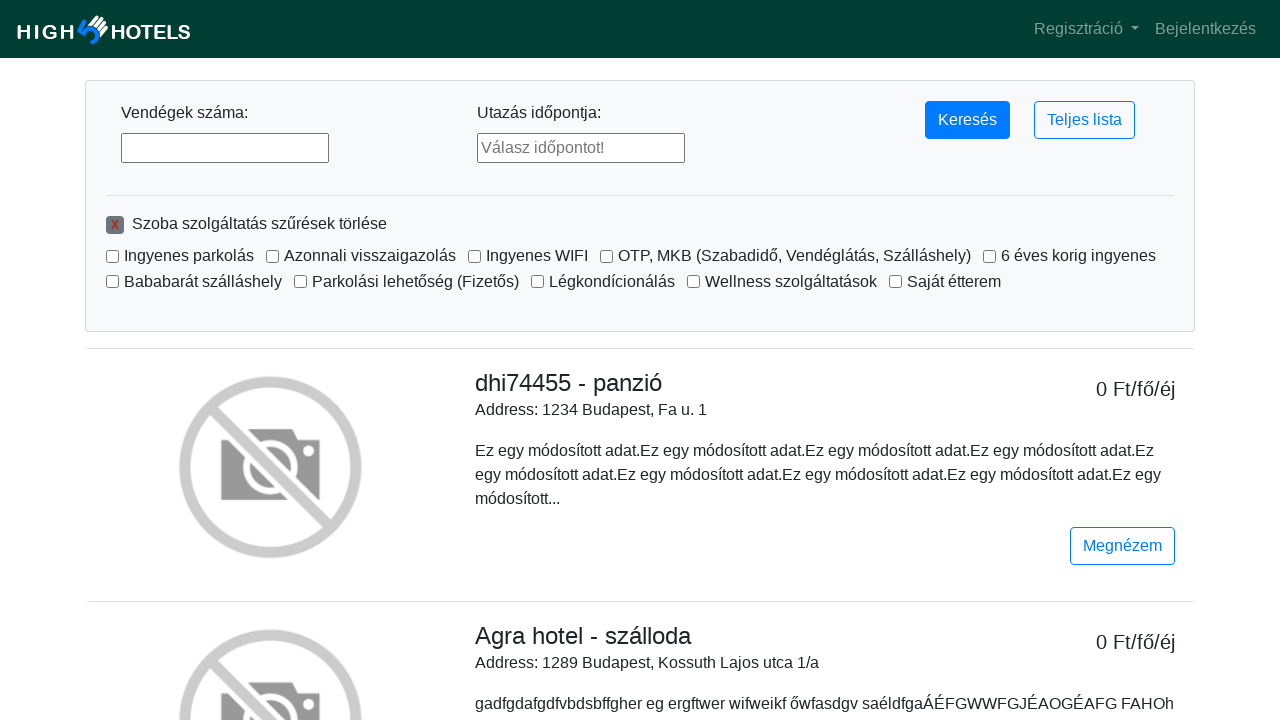

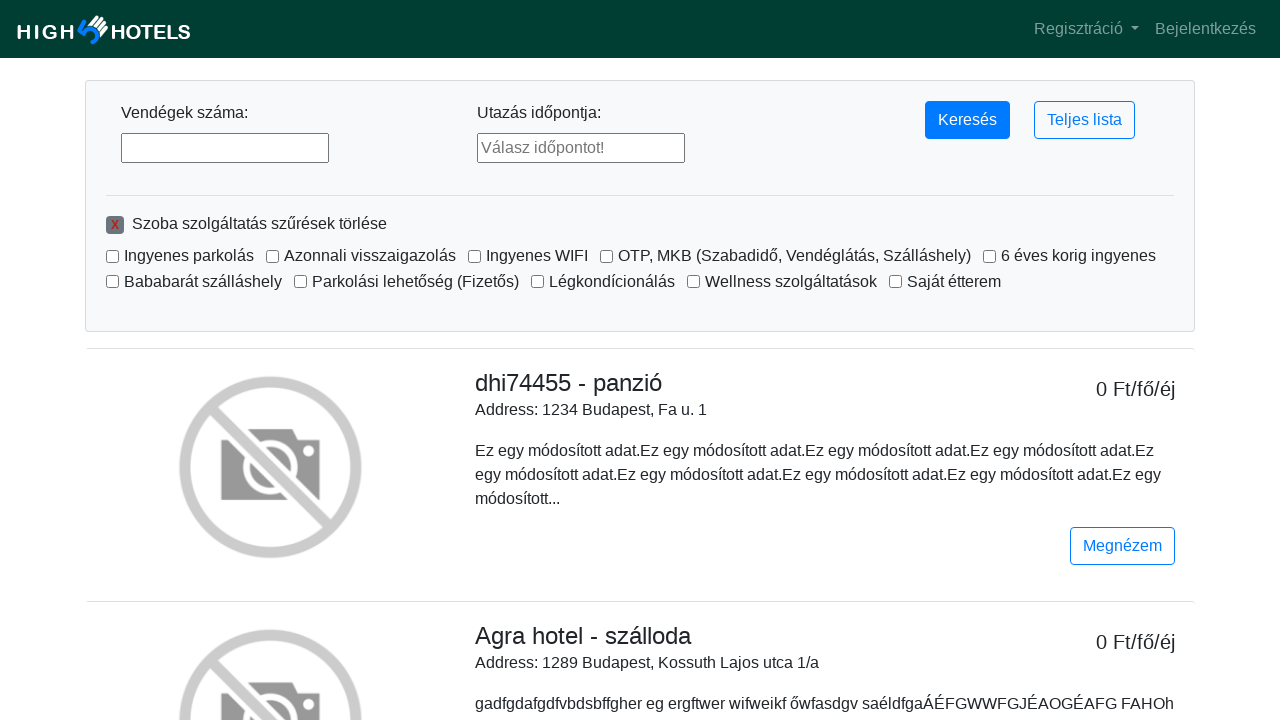